Tests the funding rate table on Bybit by waiting for the table to load, clicking on table headers to sort the data by different columns, and verifying the table rows are present after sorting.

Starting URL: https://bybit.com/en/announcement-info/fund-rate/

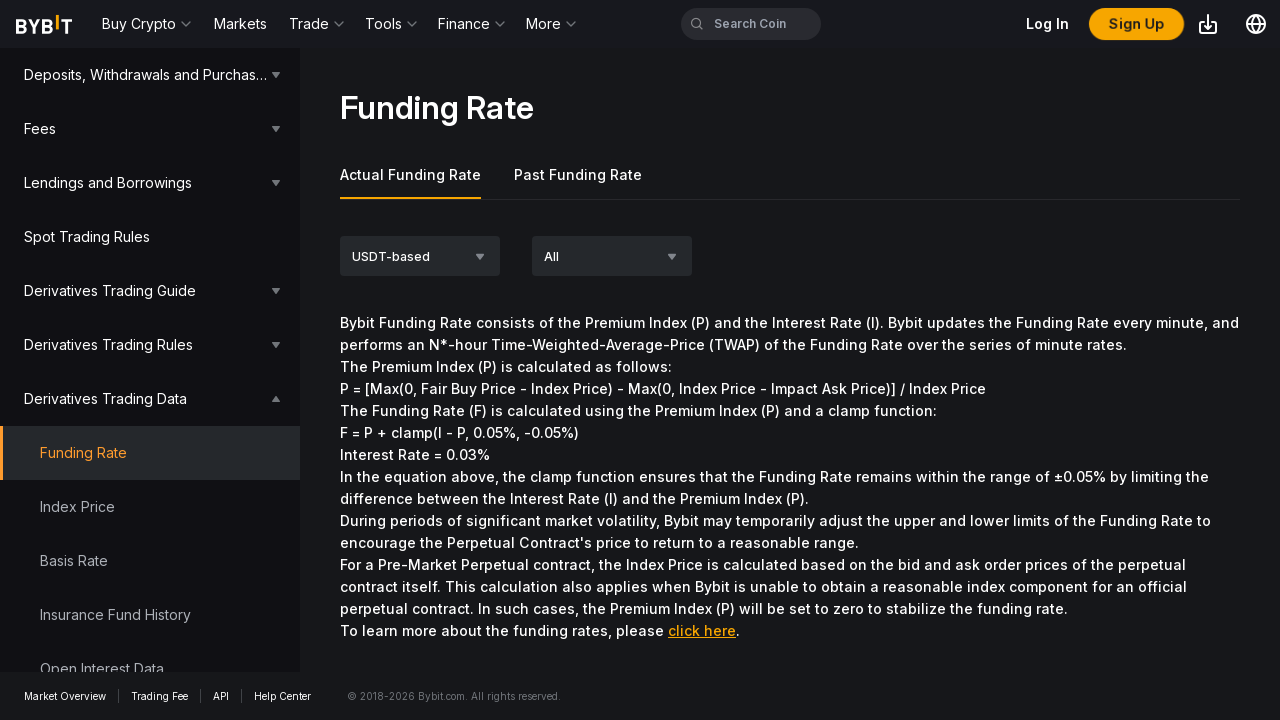

Funding rate table loaded on Bybit
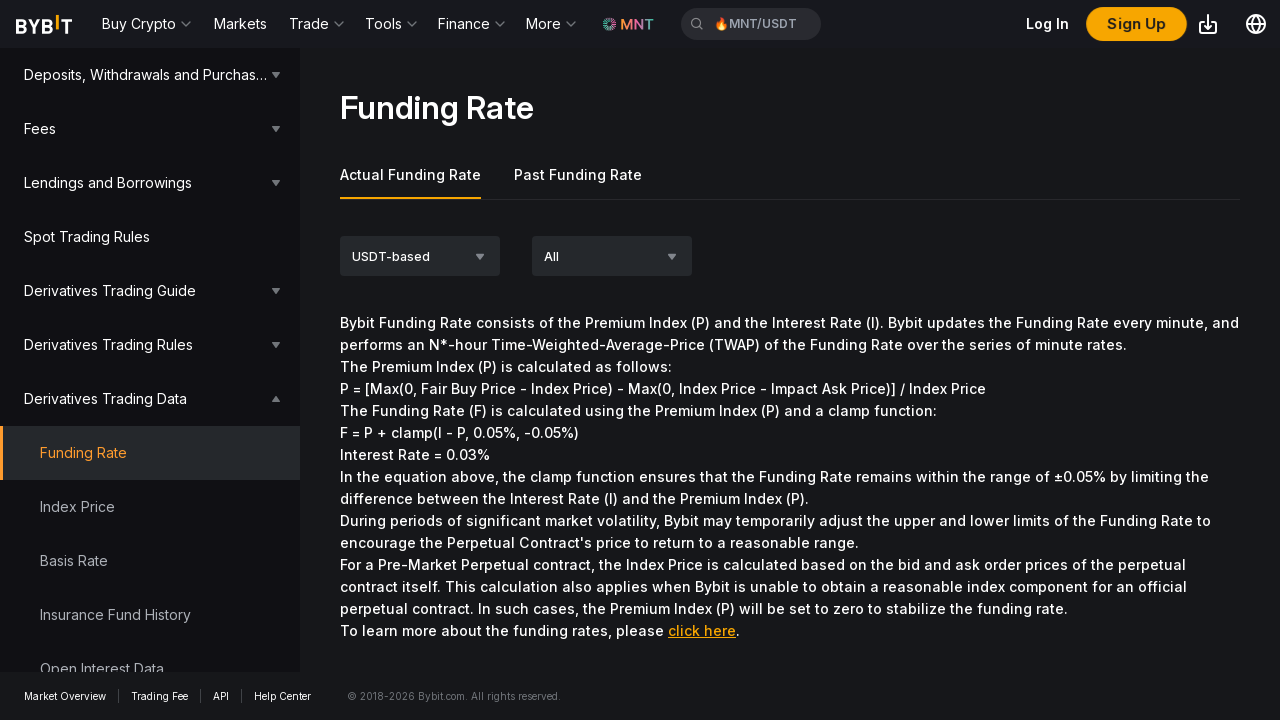

Clicked 5th column header to sort table at (790, 360) on table thead tr th:nth-child(5)
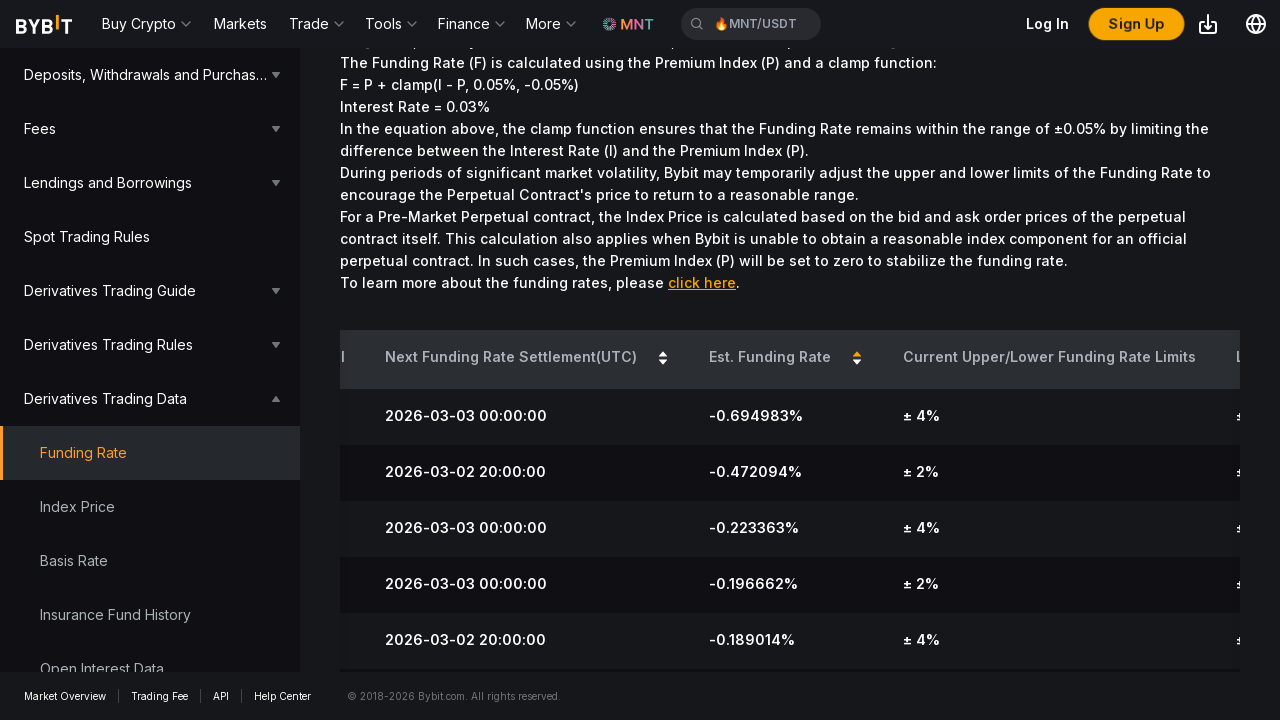

Waited for sorting to complete
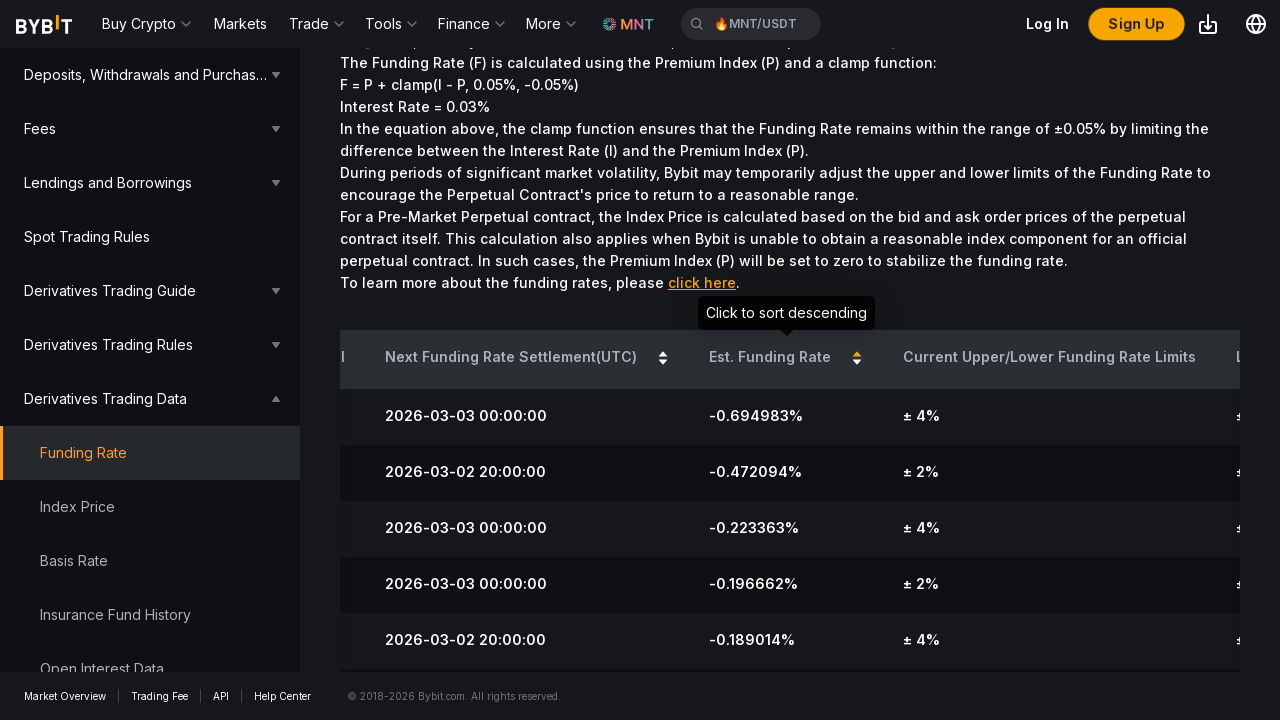

Verified table rows are present after first sort
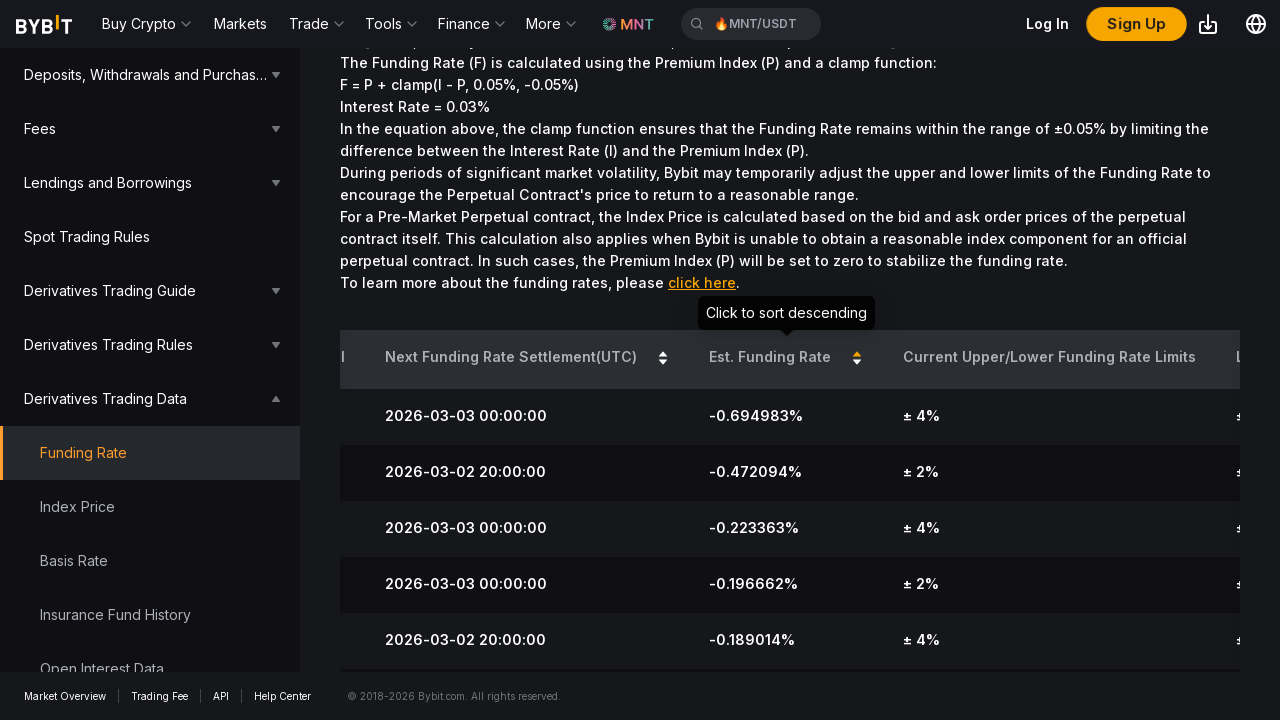

Clicked 4th column header to sort by different column at (527, 360) on table thead tr th:nth-child(4)
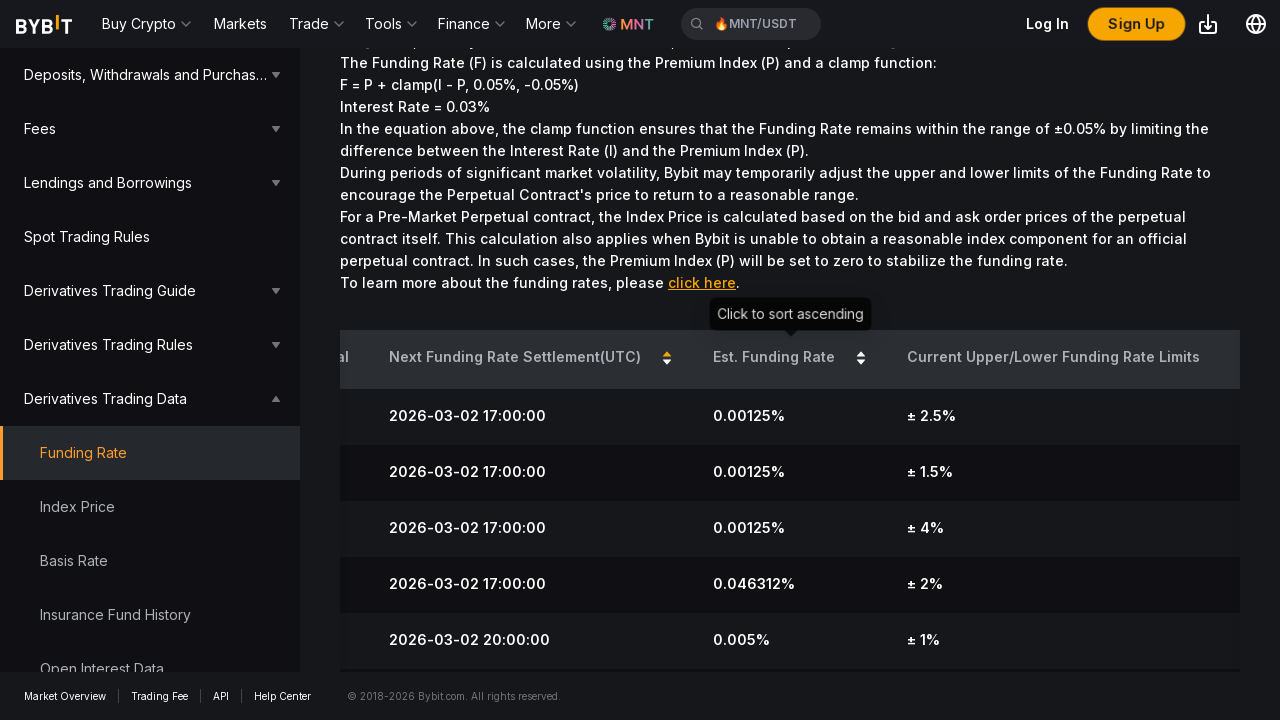

Waited for second sorting to complete
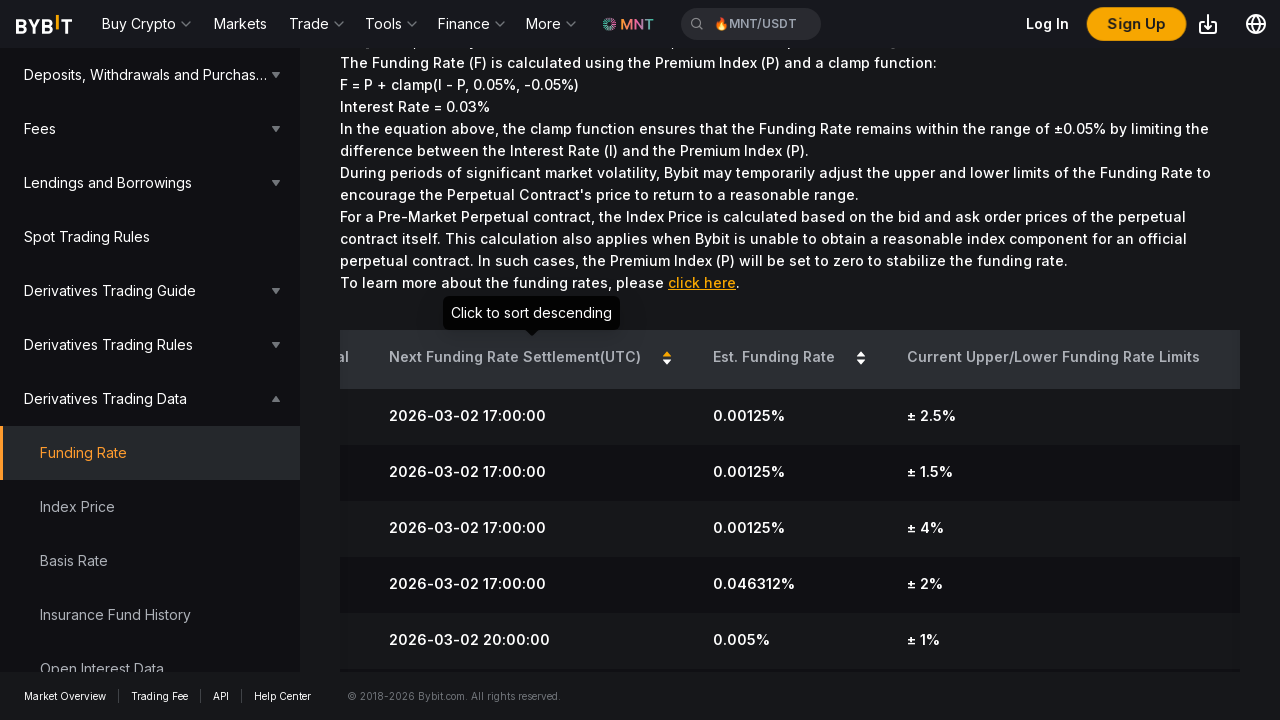

Verified table rows are present after second sort
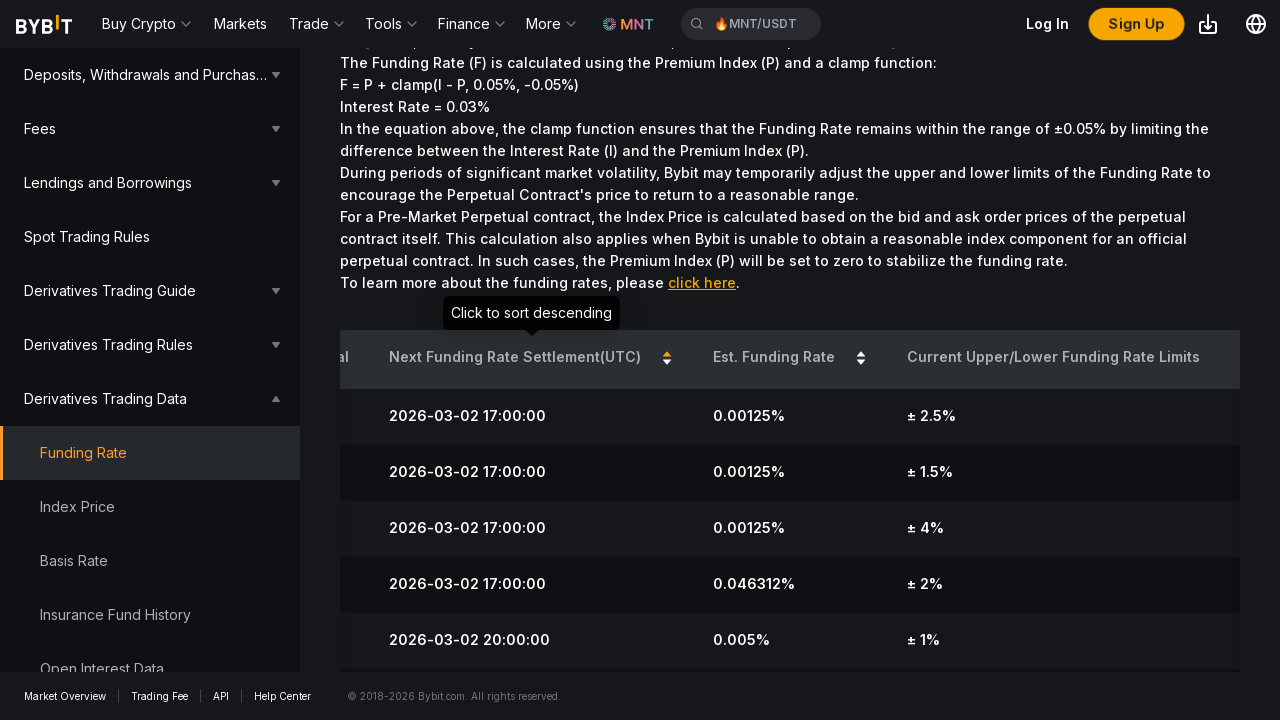

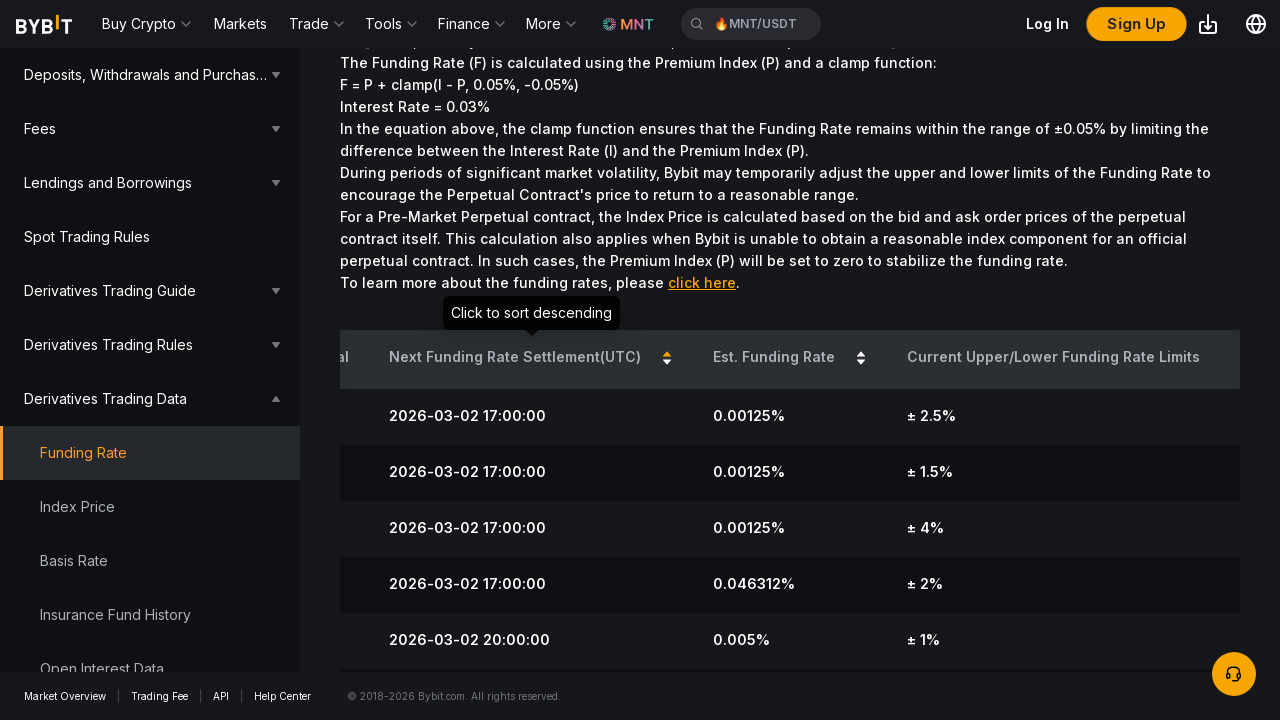